Tests a text input box by verifying its default value is "Selenium WebDriver", clearing it, entering new text "JAVA", and verifying the new value was set correctly.

Starting URL: http://omayo.blogspot.com/

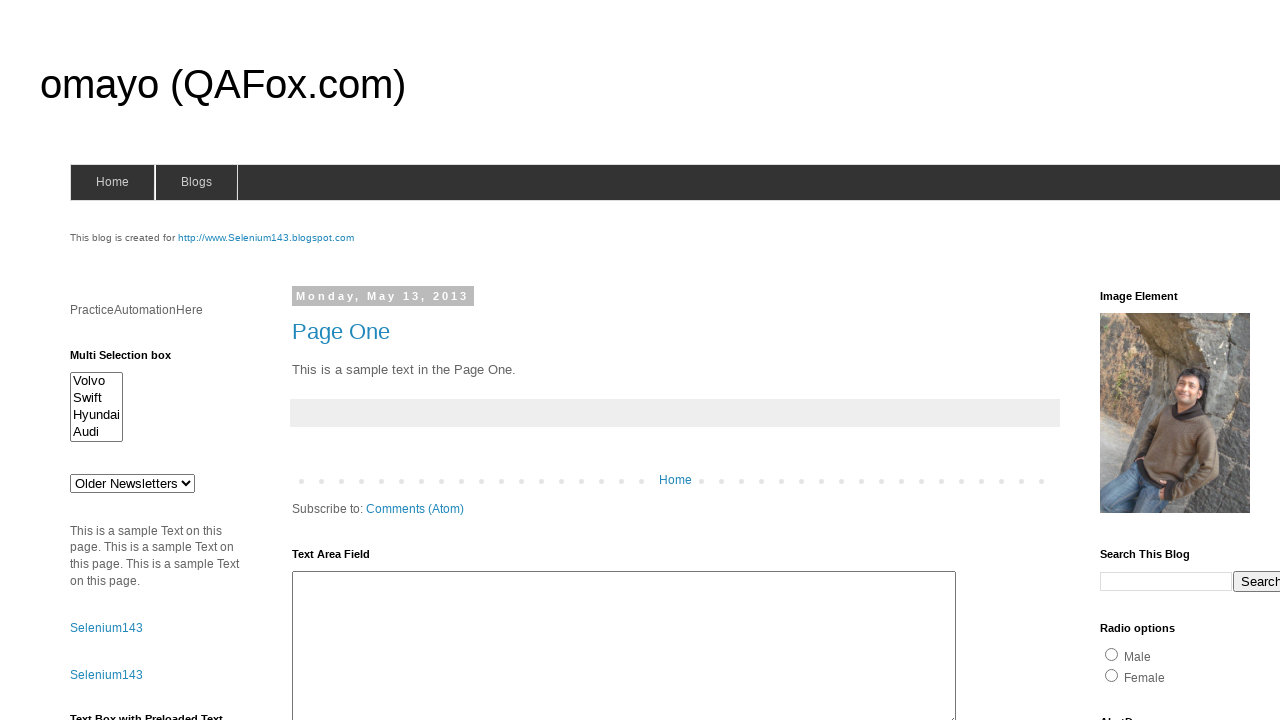

Navigated to http://omayo.blogspot.com/
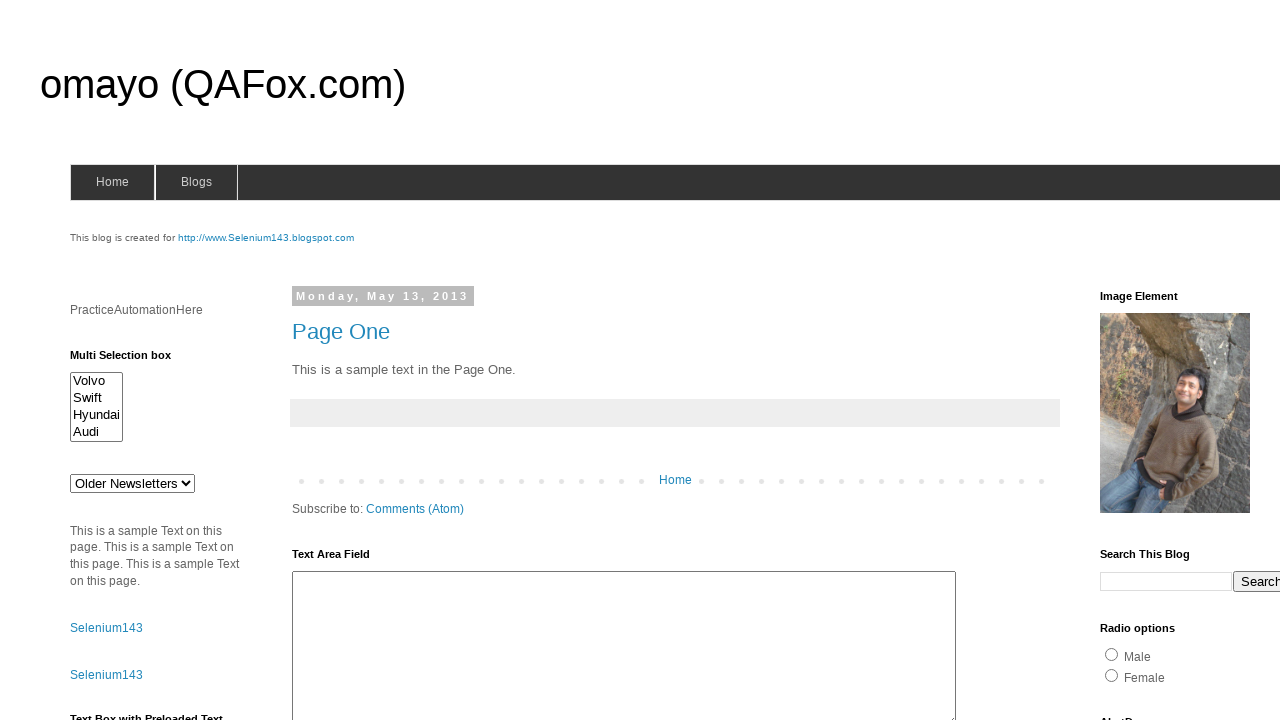

Located textbox element with id 'textbox1'
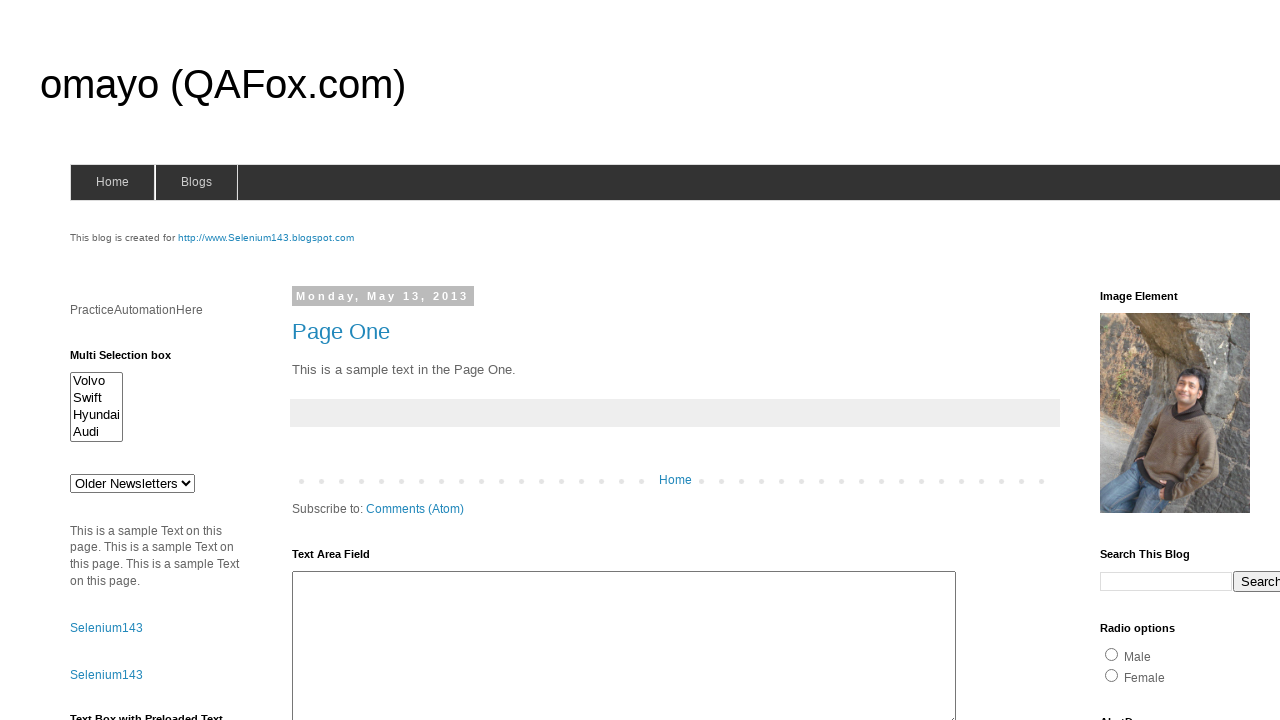

Verified default textbox value is 'Selenium WebDriver'
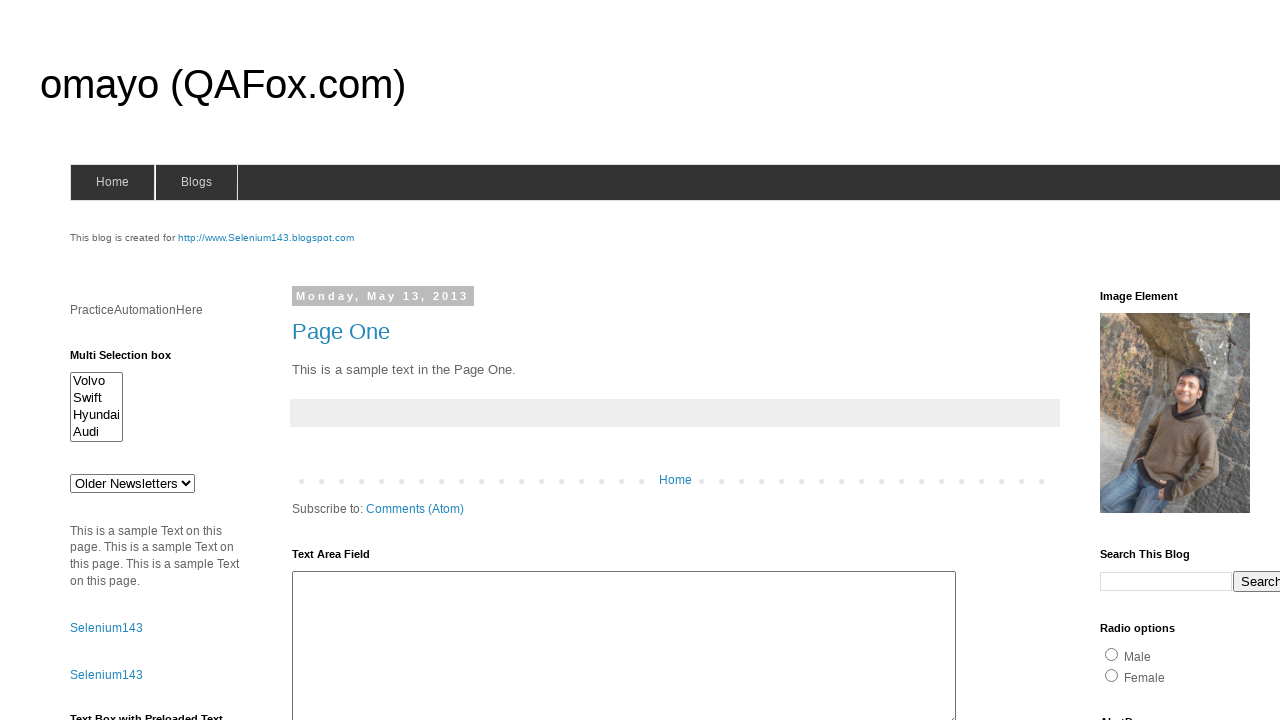

Cleared the textbox on input#textbox1
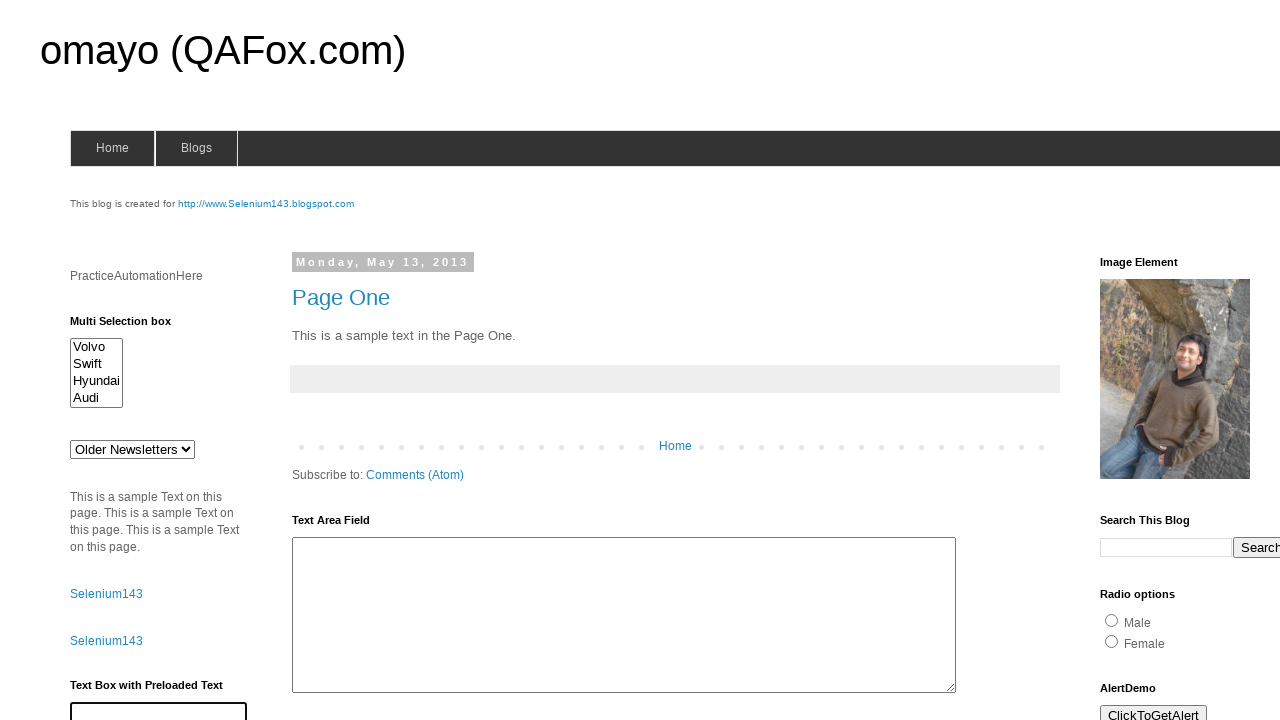

Filled textbox with 'JAVA' on input#textbox1
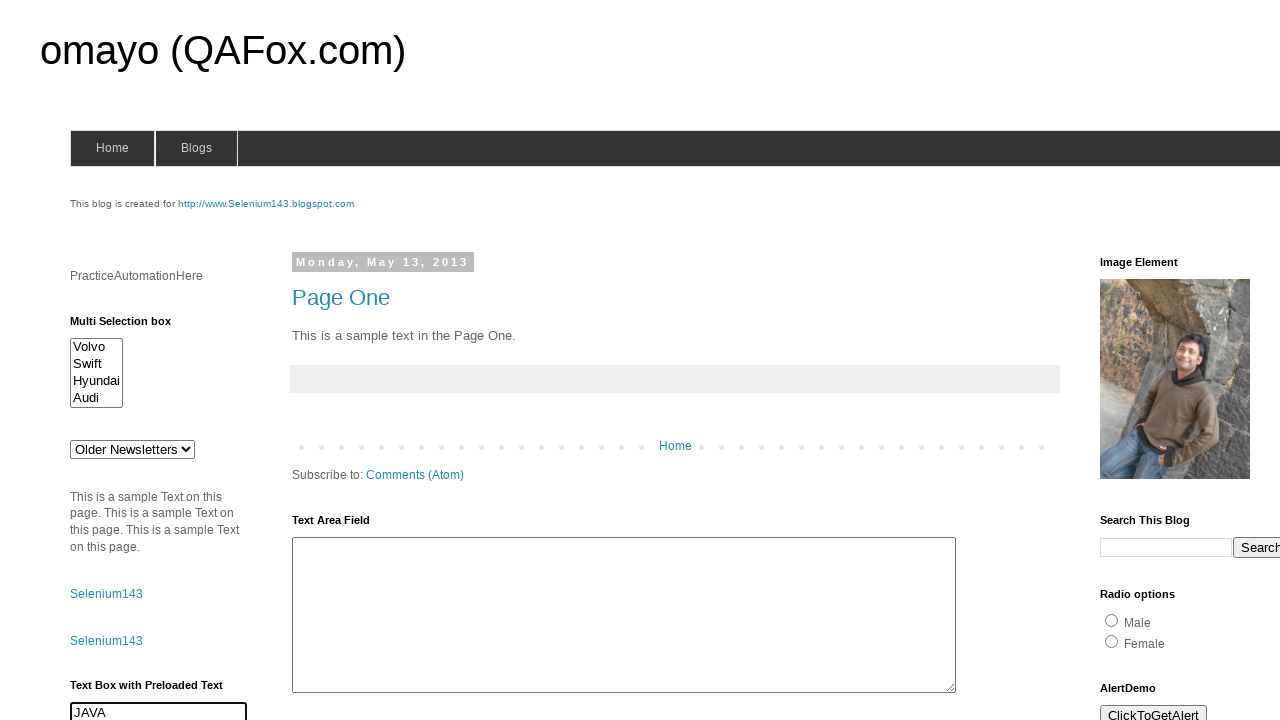

Verified textbox value was updated to 'JAVA'
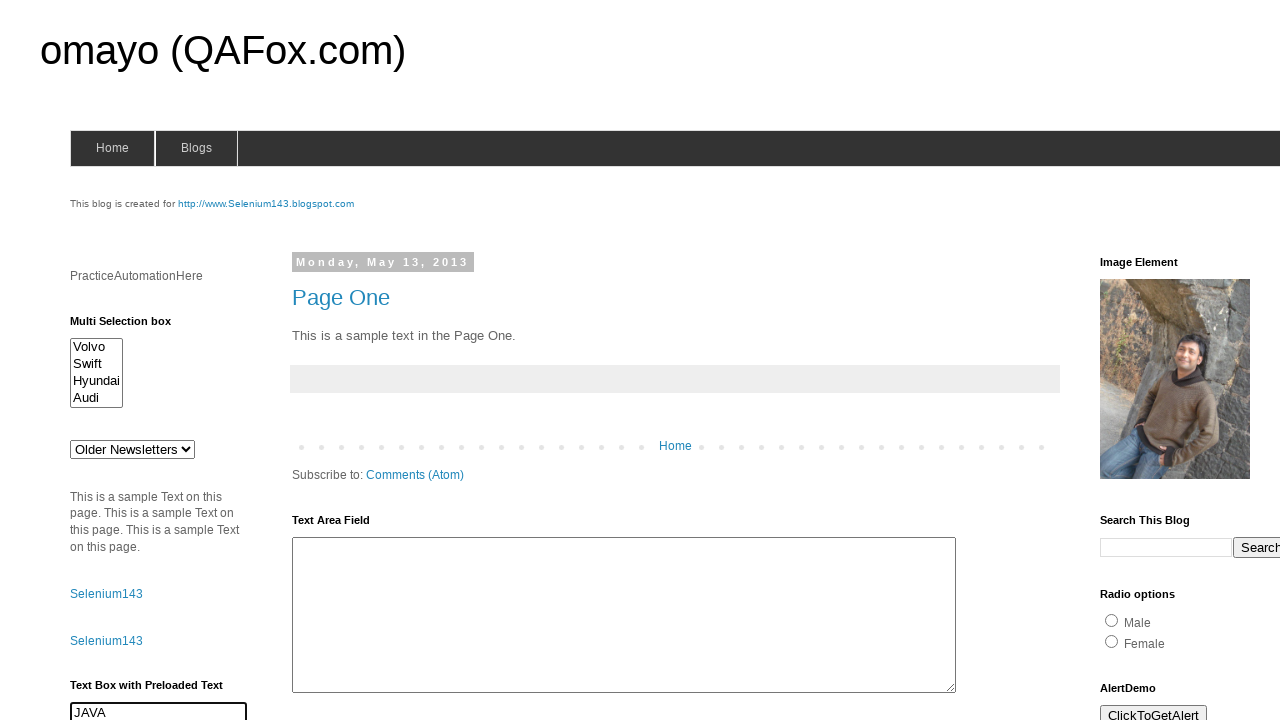

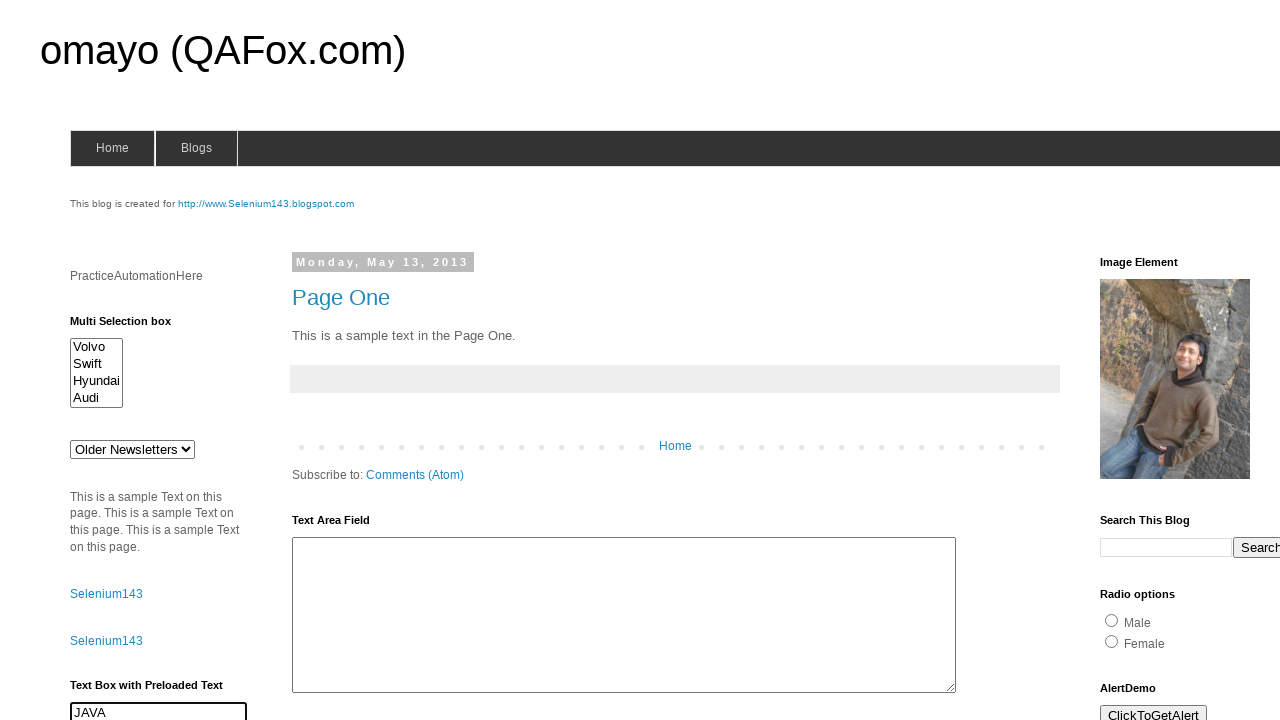